Tests browser forward navigation by clicking a link, going back, then going forward

Starting URL: https://www.selenium.dev/selenium/web/mouse_interaction.html

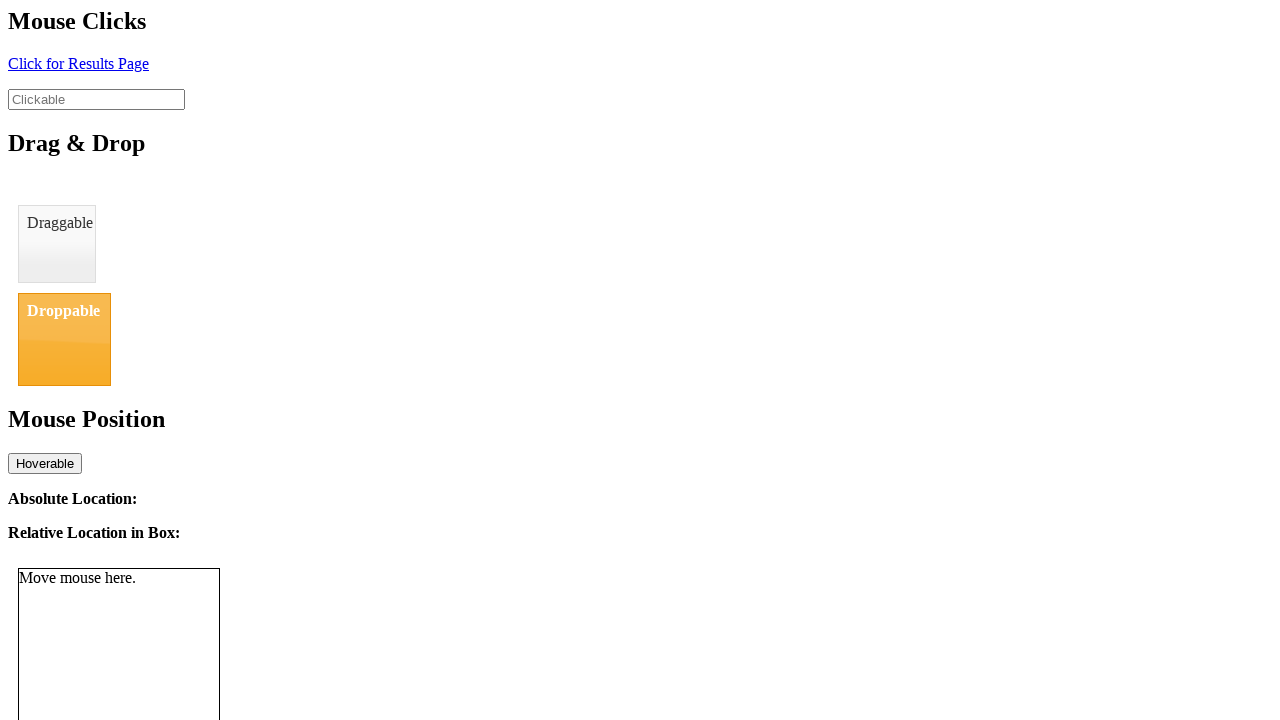

Clicked link to navigate away from mouse interaction page at (78, 63) on #click
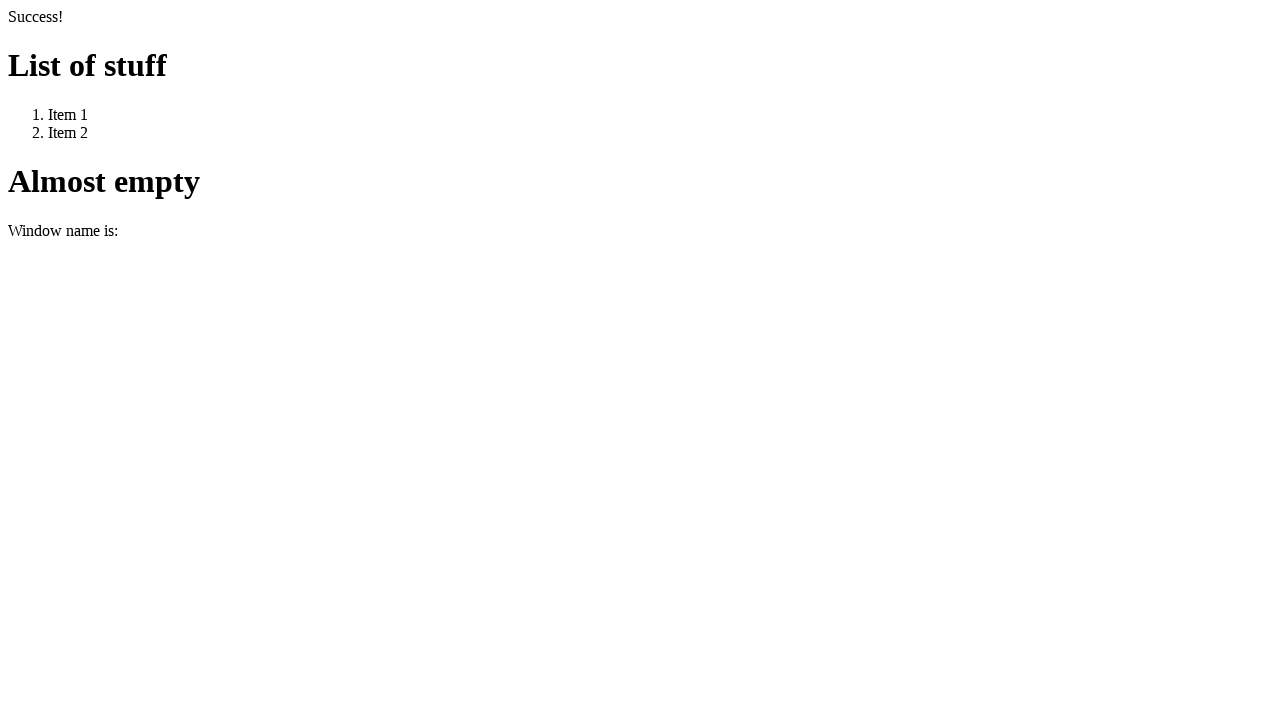

Page finished loading after clicking link
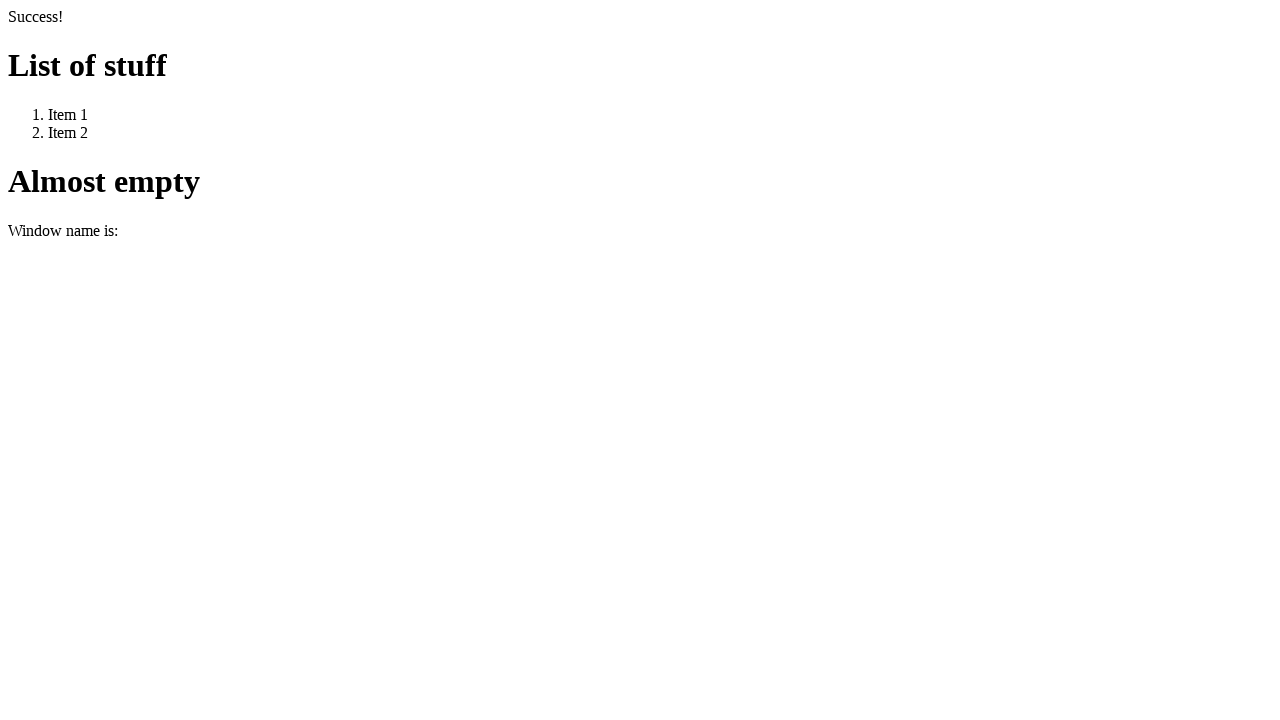

Navigated back to previous page
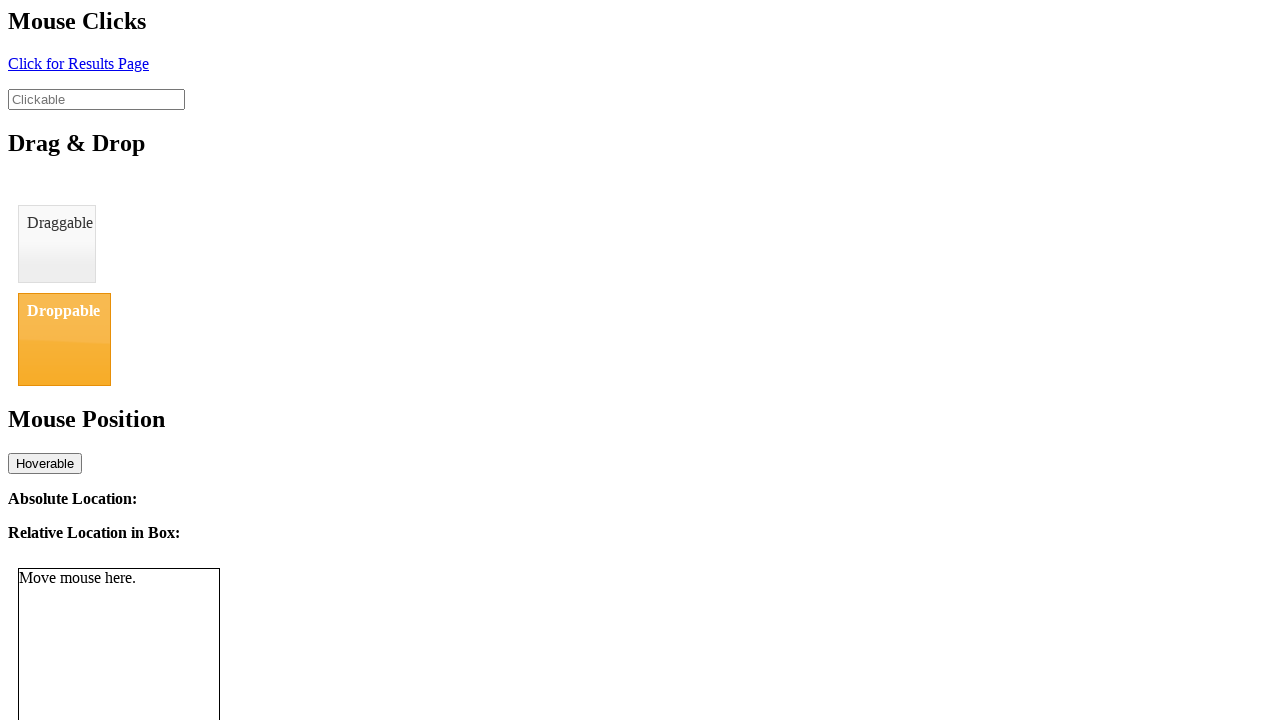

Page finished loading after going back
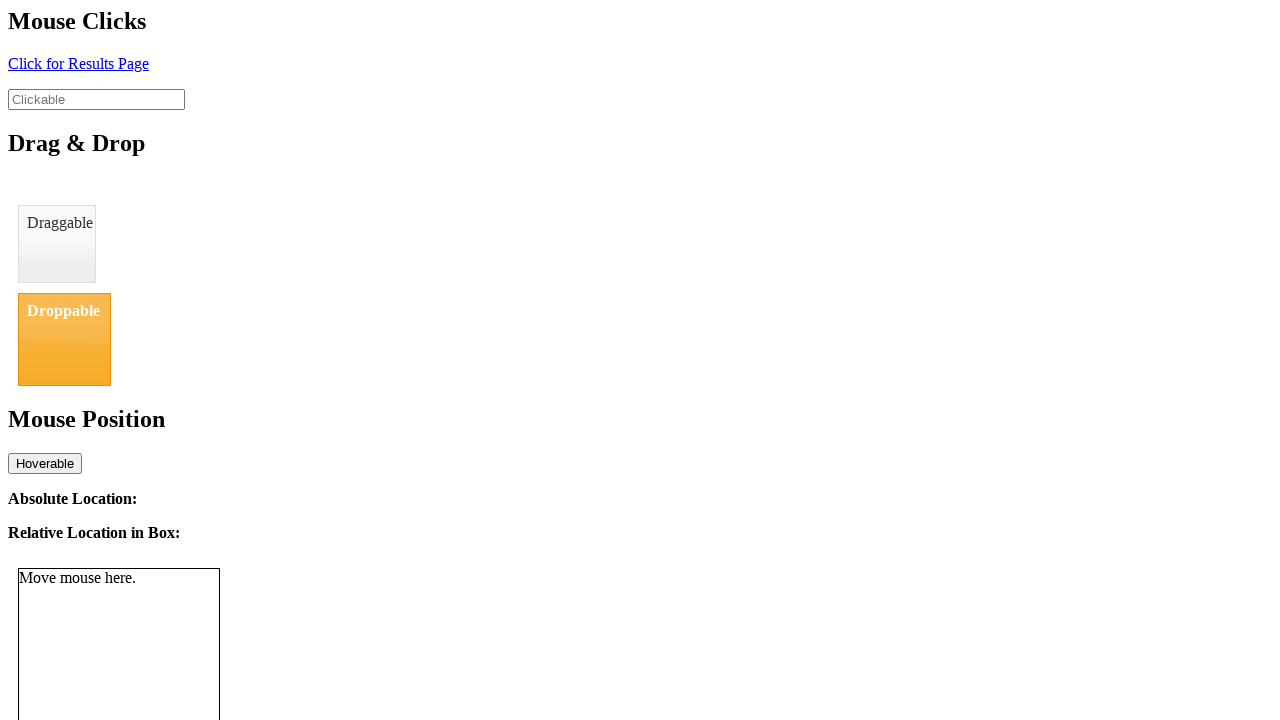

Navigated forward to the clicked link page
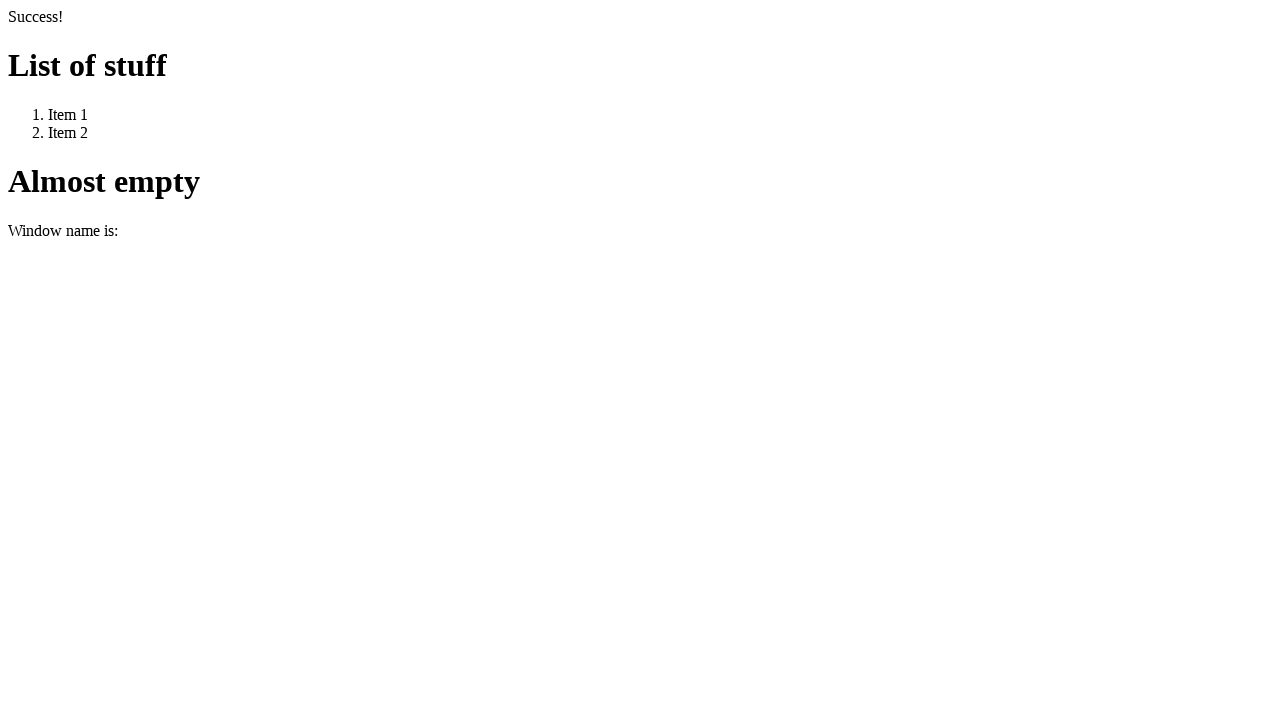

Page finished loading after going forward
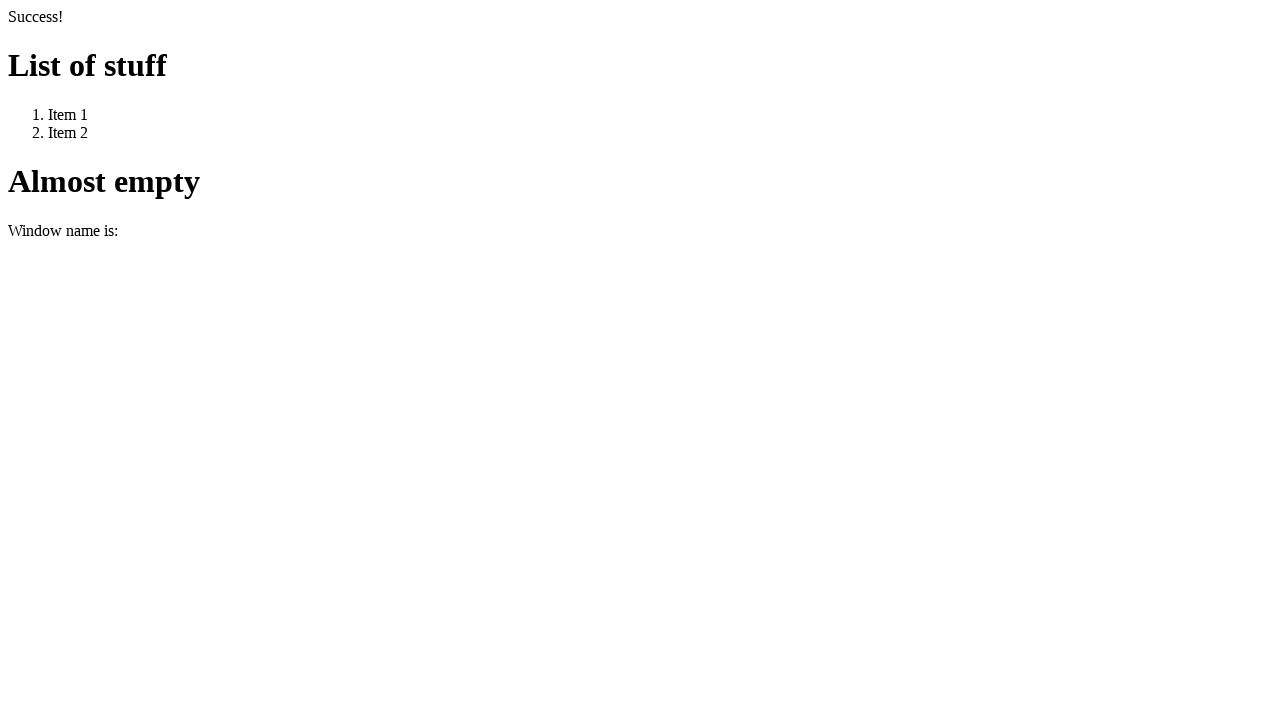

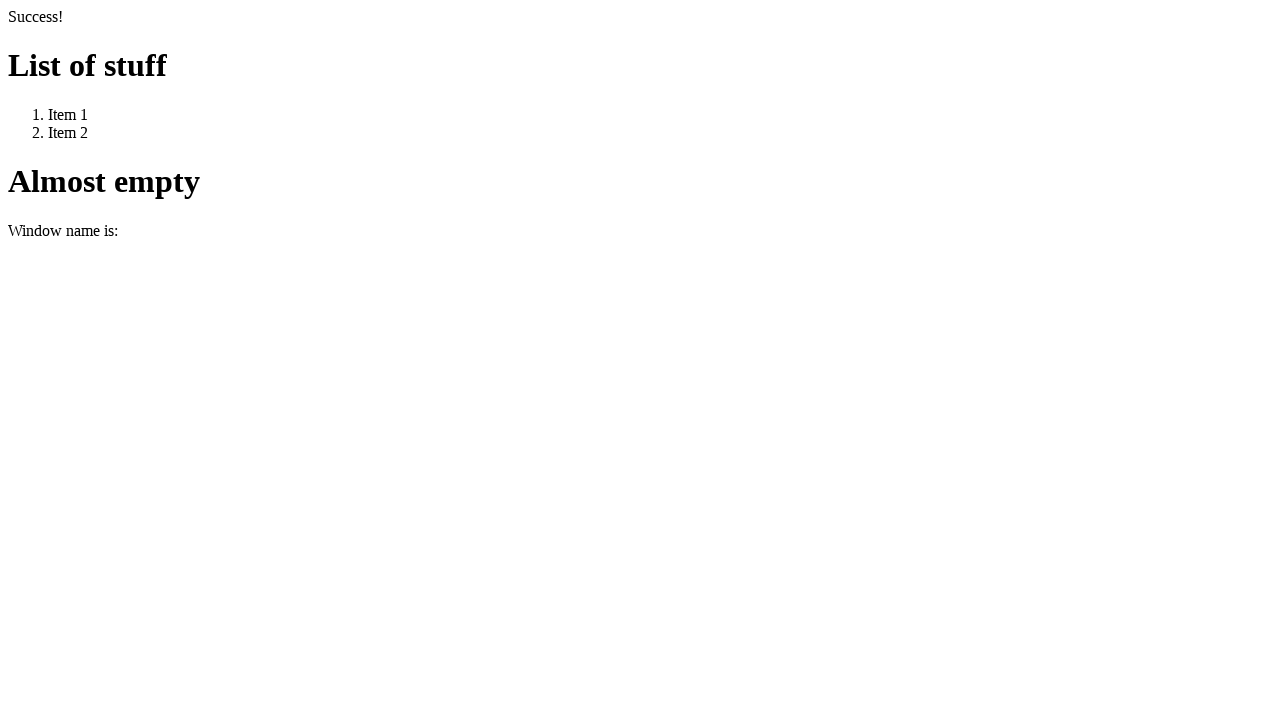